Navigates to the web form page and verifies the navigation

Starting URL: https://bonigarcia.dev/selenium-webdriver-java/

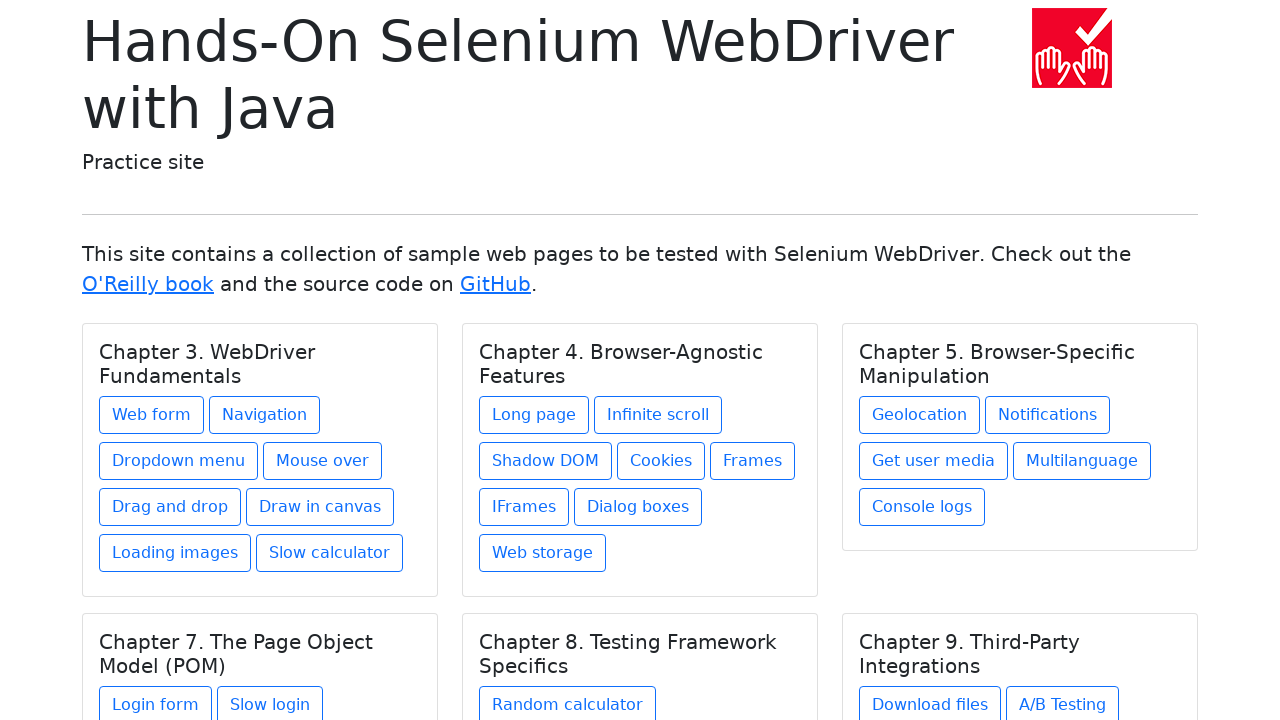

Clicked on web form link under Chapter 3. WebDriver Fundamentals at (152, 415) on xpath=//h5[text() = 'Chapter 3. WebDriver Fundamentals']/../a[contains(@href, 'w
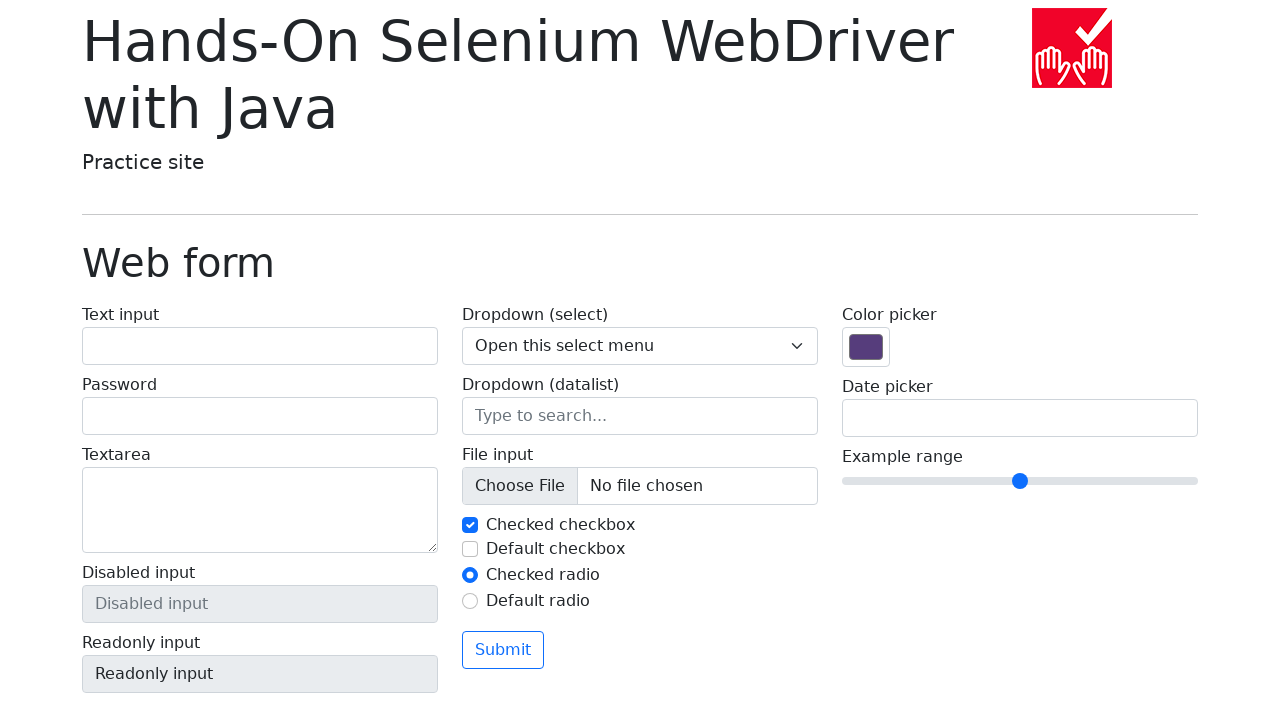

Verified navigation to web-form.html URL
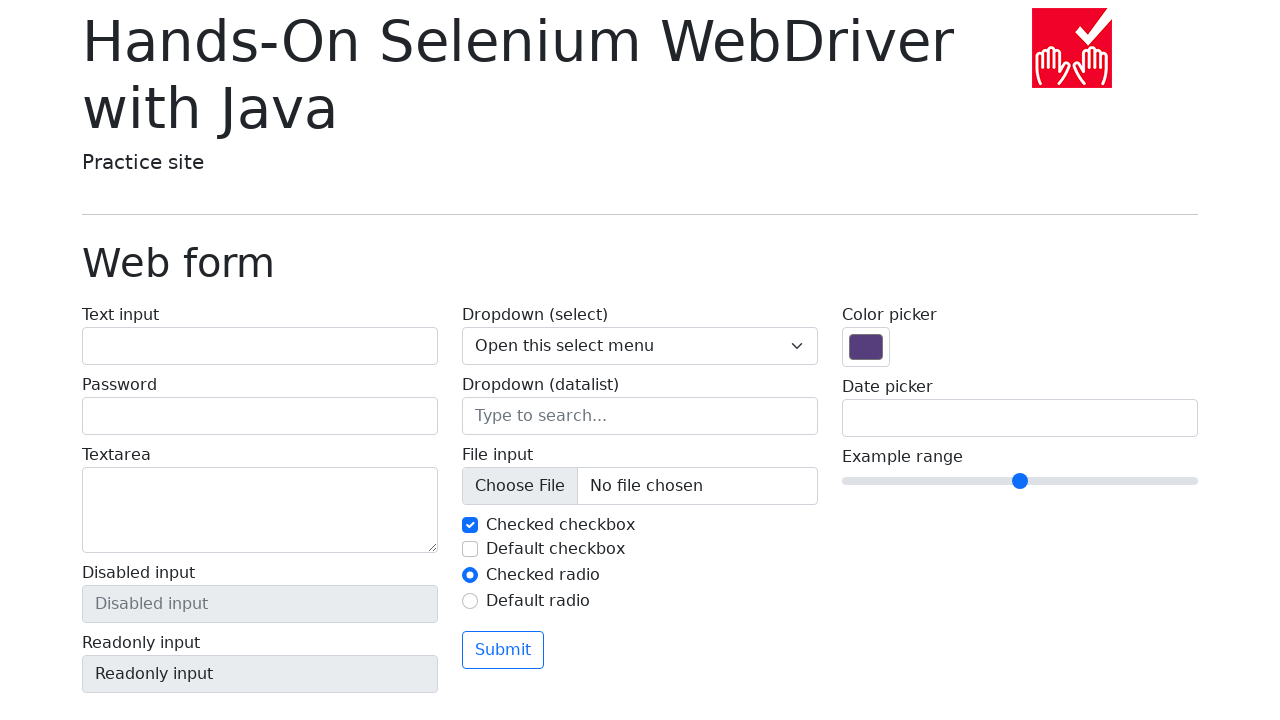

Verified page heading displays 'Web form'
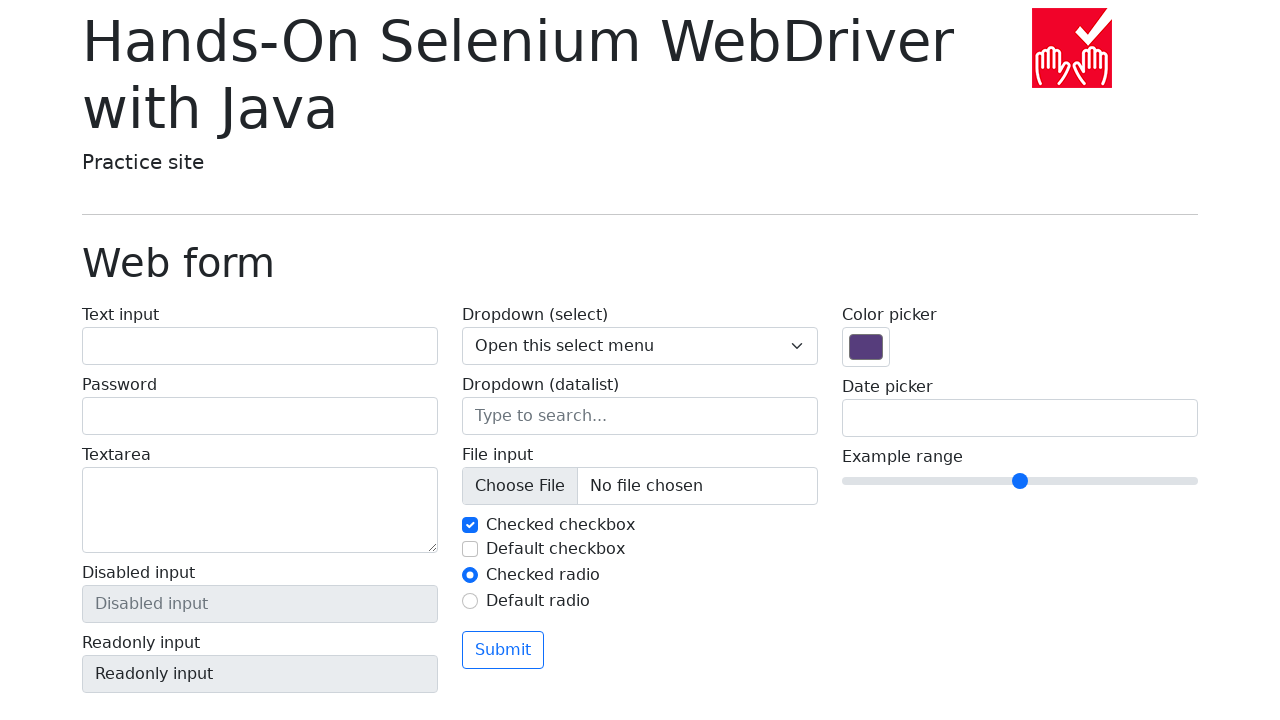

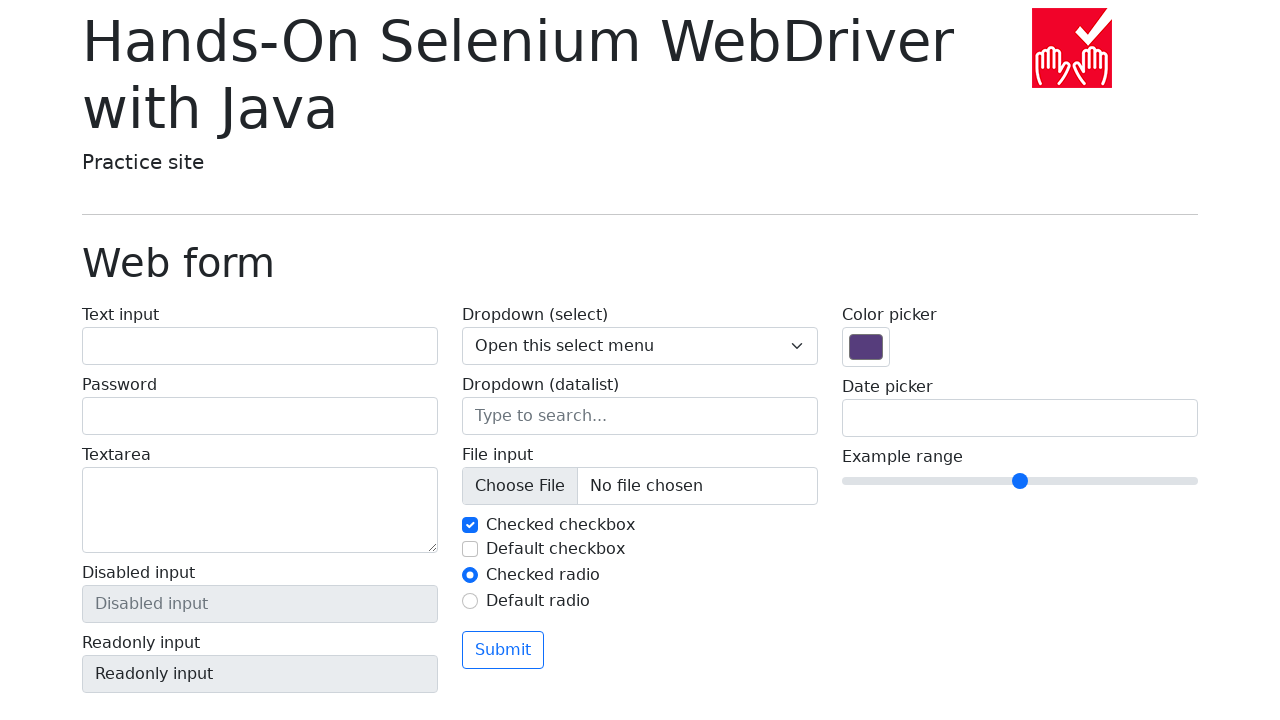